Tests a registration form by filling in first name, last name, and email fields, then submitting the form and verifying the success message is displayed.

Starting URL: http://suninjuly.github.io/registration1.html

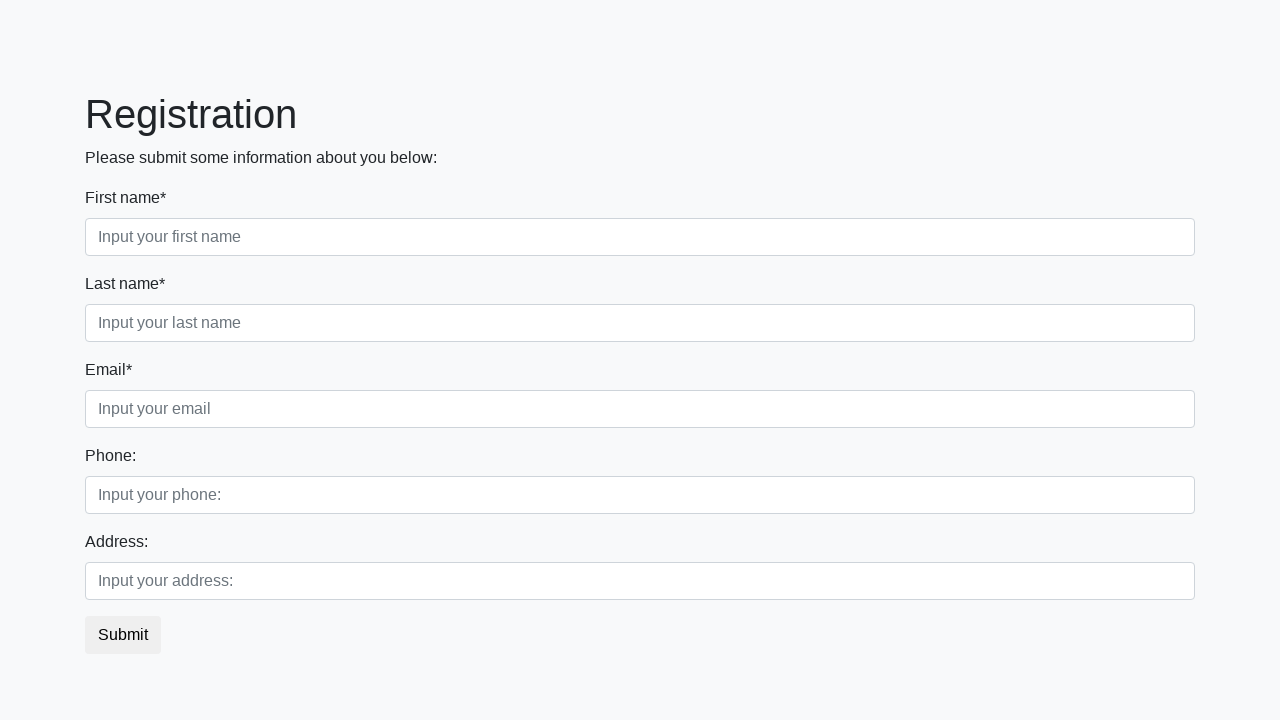

Filled first name field with 'Ivan' on xpath=/html/body/div/form/div[1]/div[1]/input
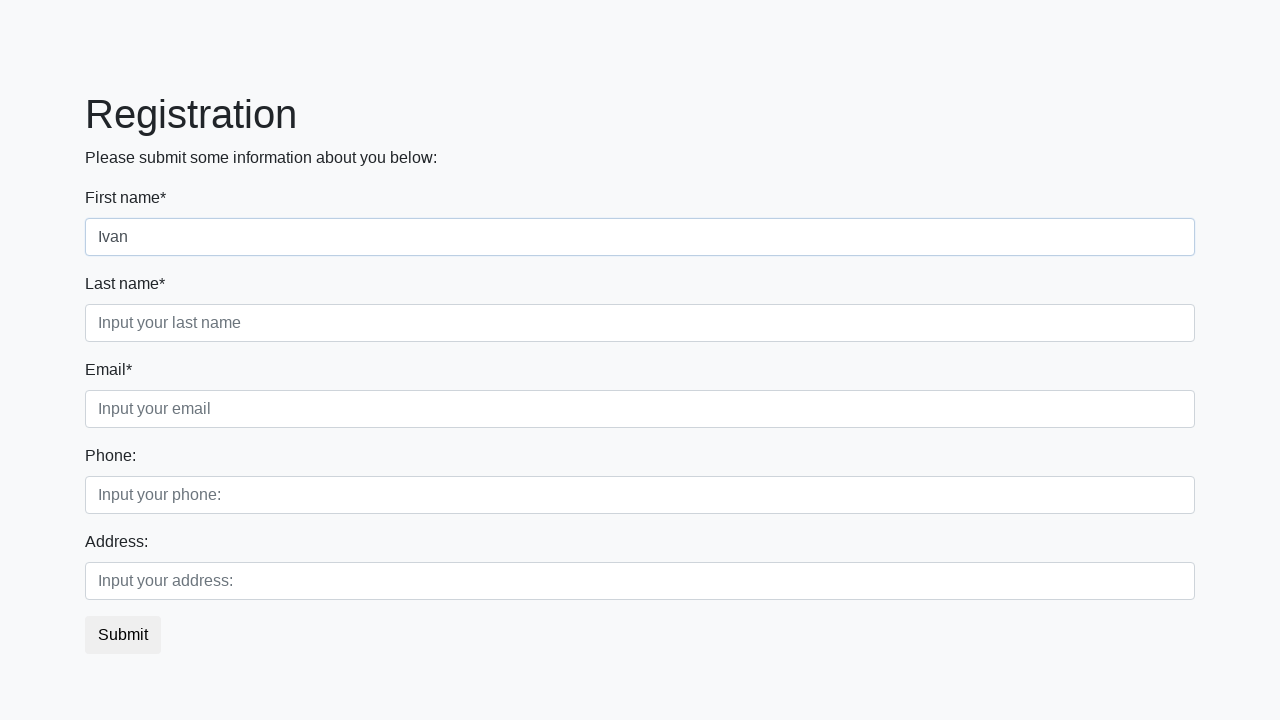

Filled last name field with 'Petrov' on xpath=/html/body/div/form/div[1]/div[2]/input
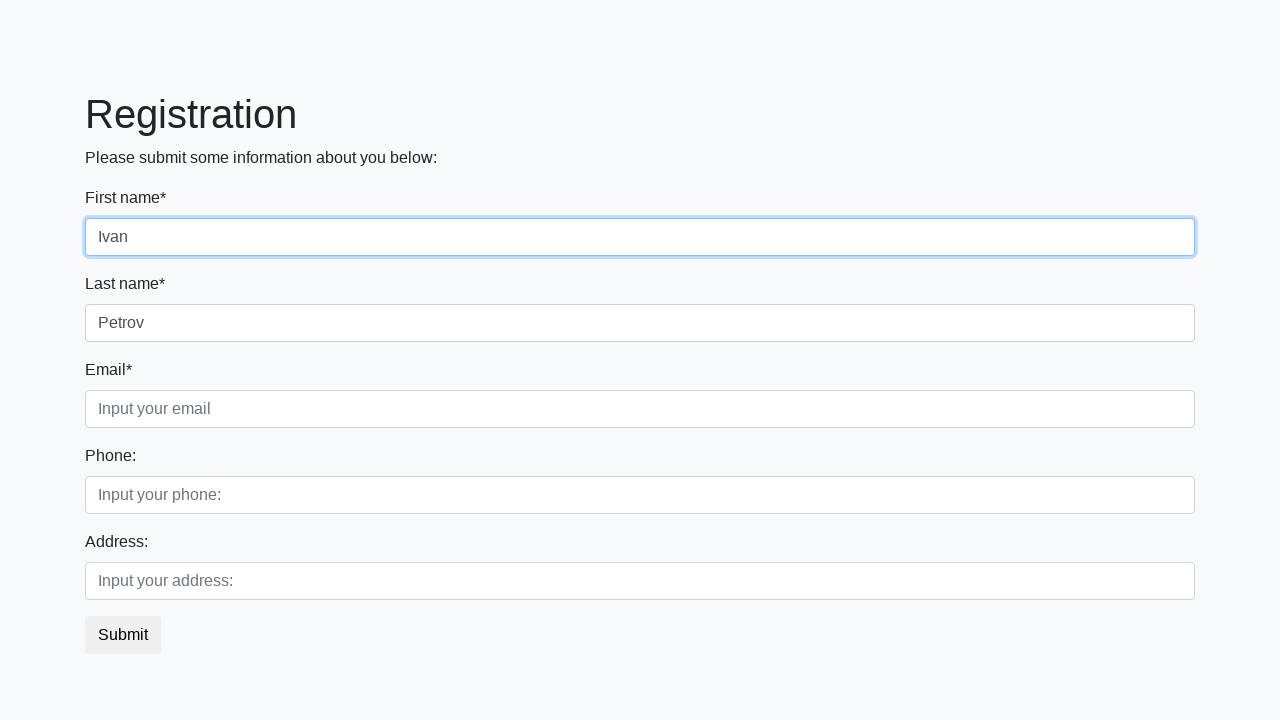

Filled email field with 'mail@mail.ru' on xpath=/html/body/div/form/div[1]/div[3]/input
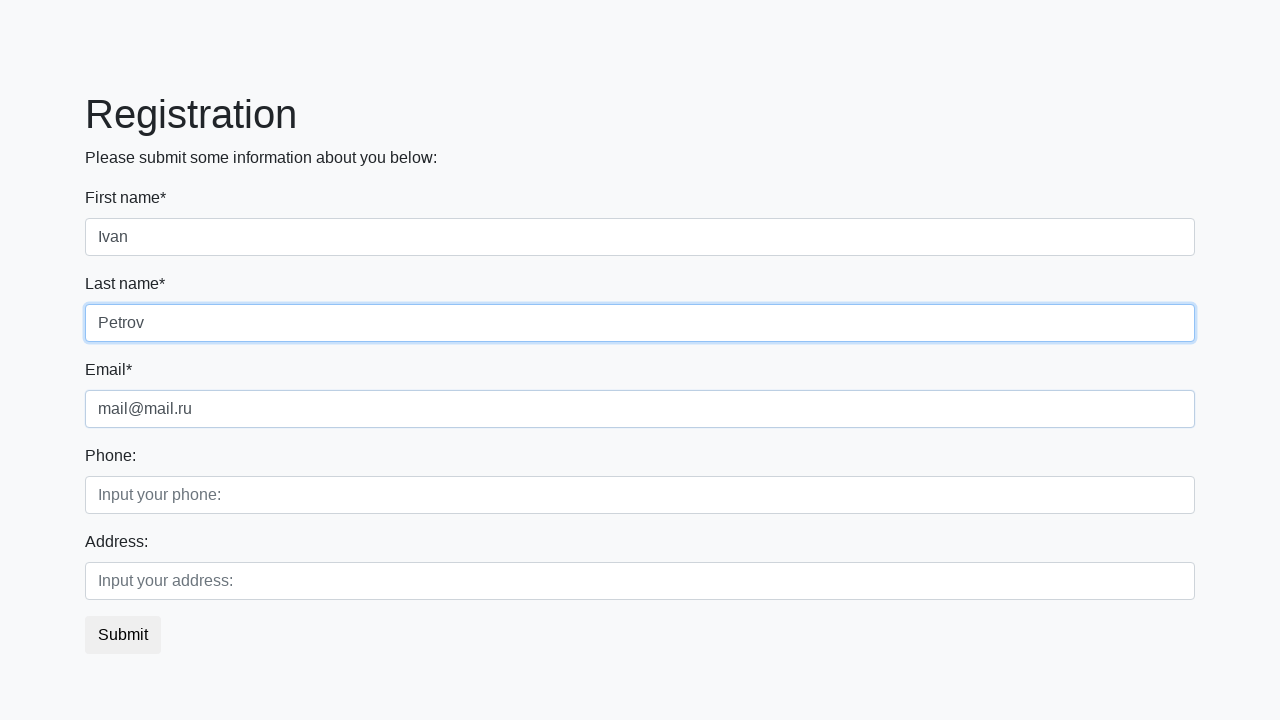

Clicked the submit button at (123, 635) on button.btn
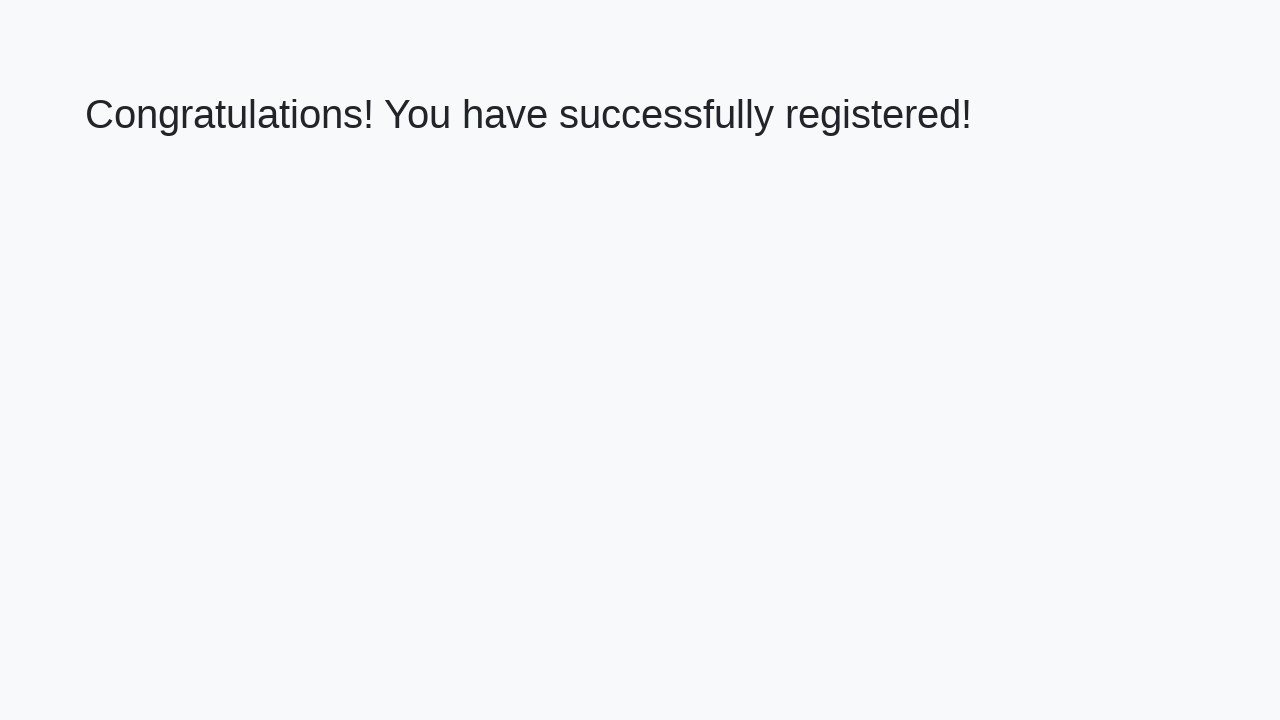

Success message h1 element loaded
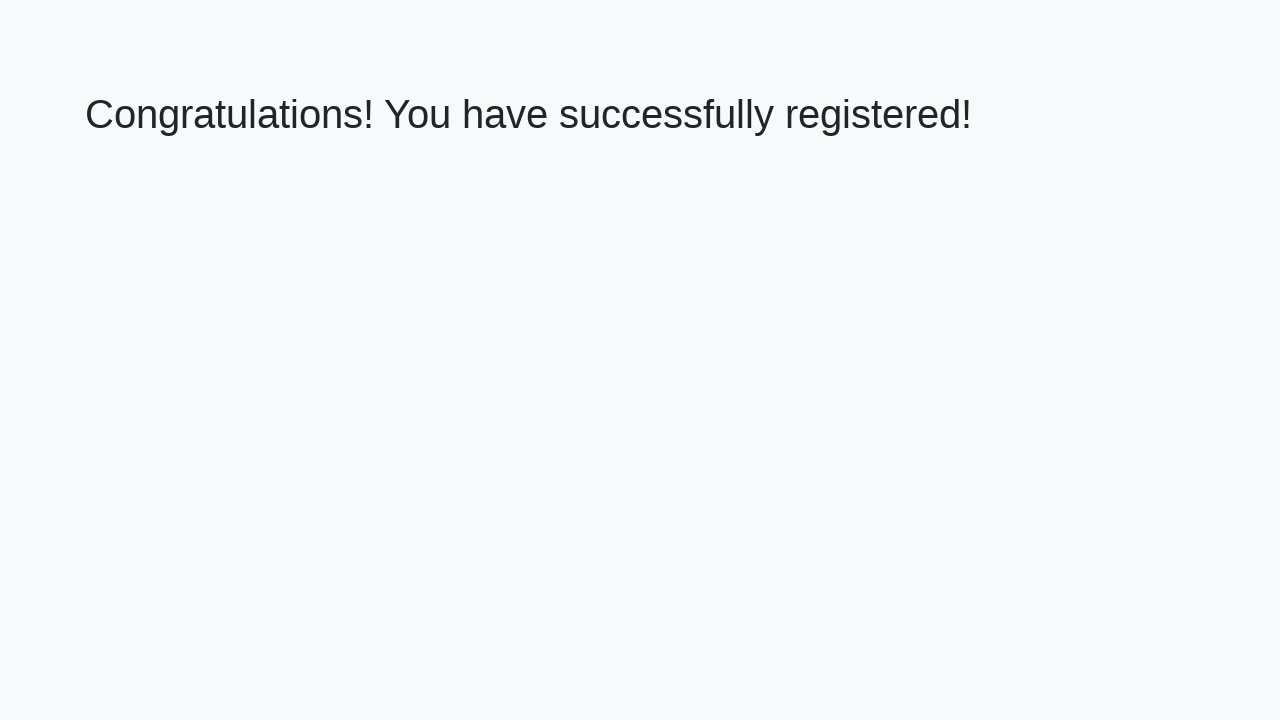

Retrieved success message text
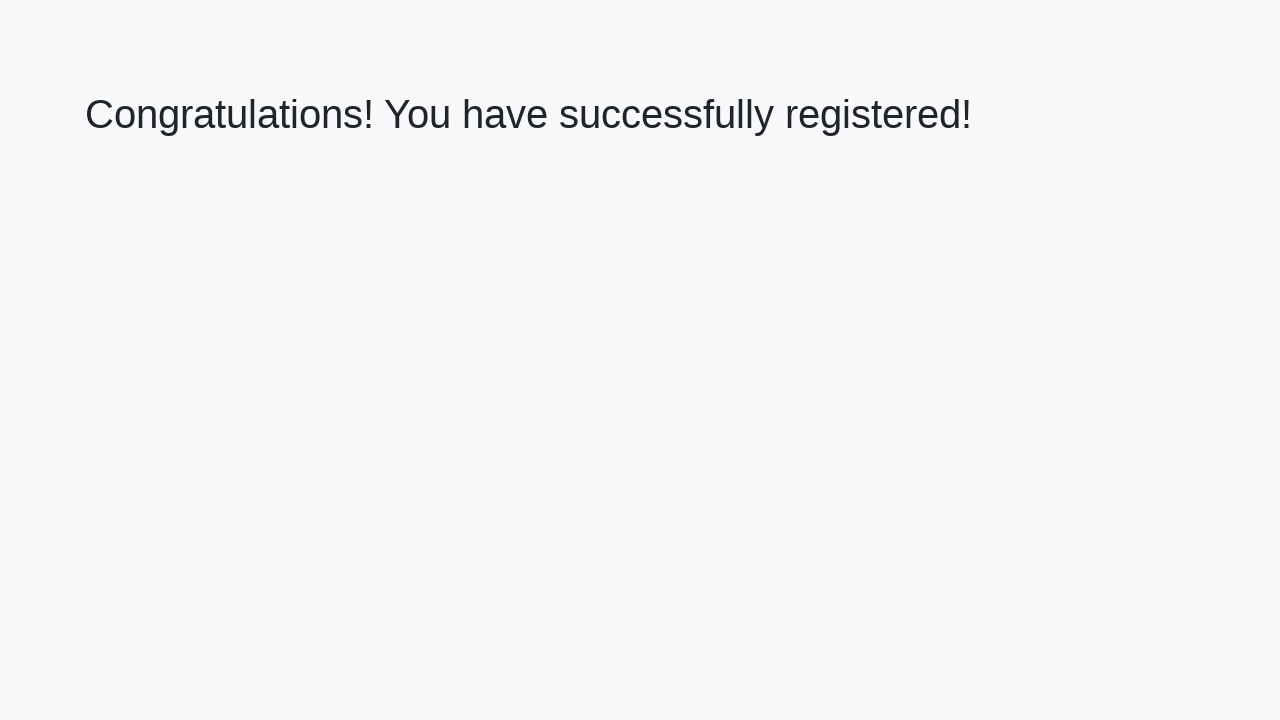

Verified success message: 'Congratulations! You have successfully registered!'
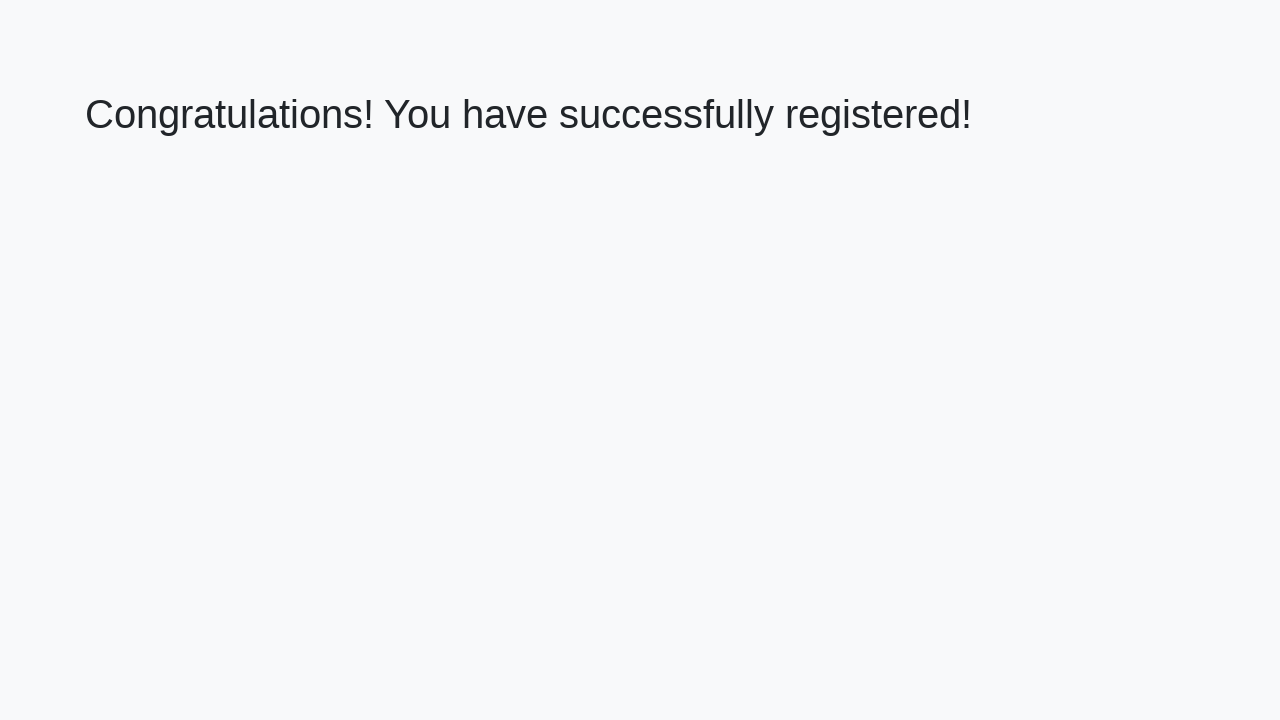

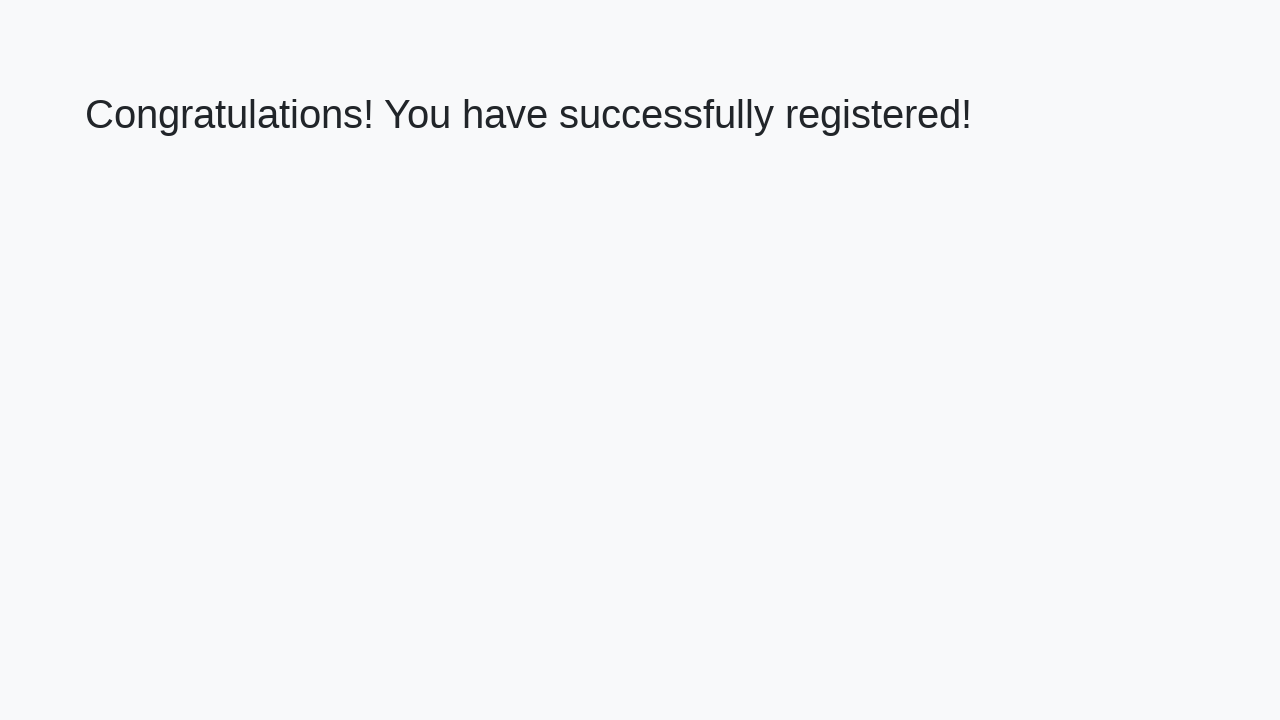